Tests scroll functionality by scrolling to the footer element and verifying the scroll position changes

Starting URL: https://webdriver.io/

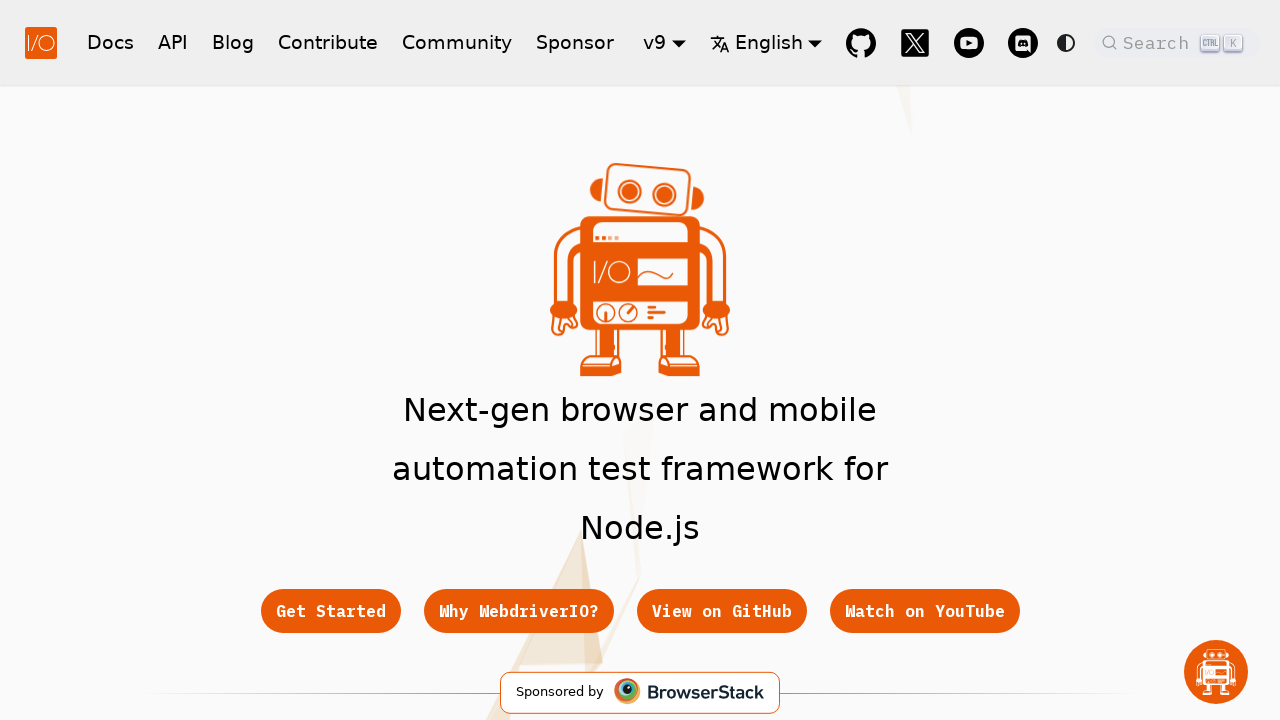

Evaluated initial scroll position
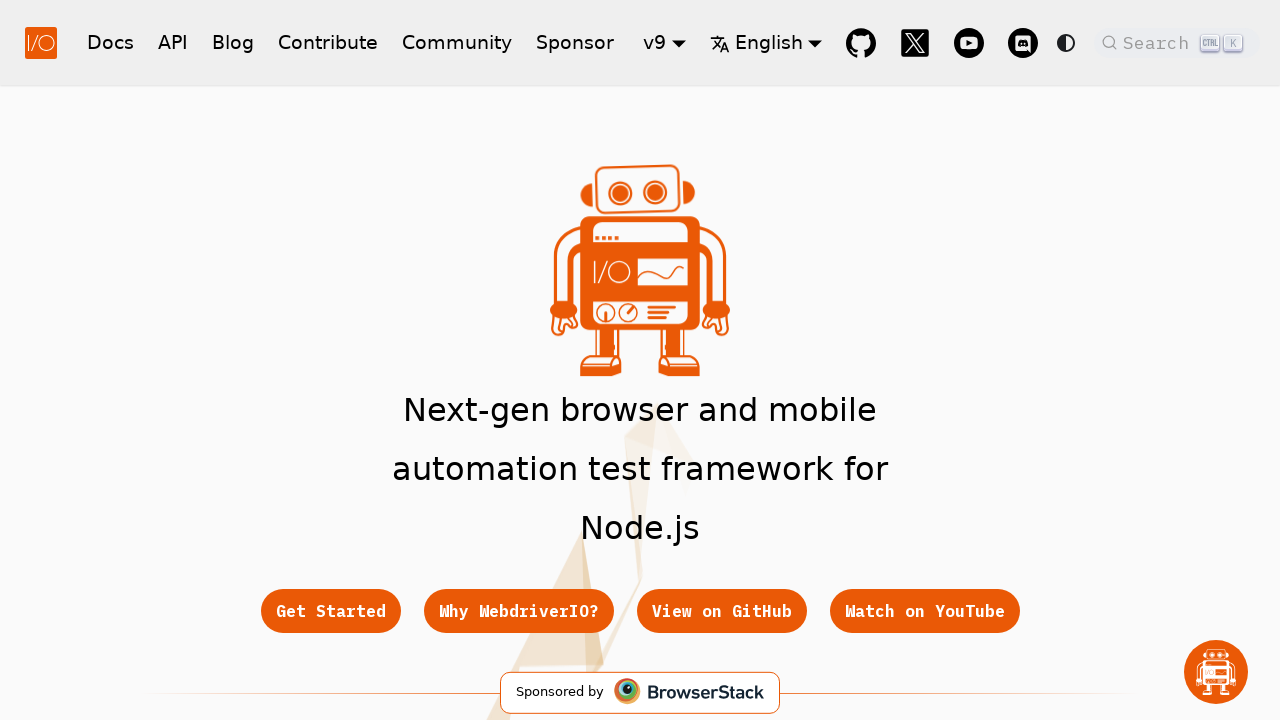

Scrolled footer element into view
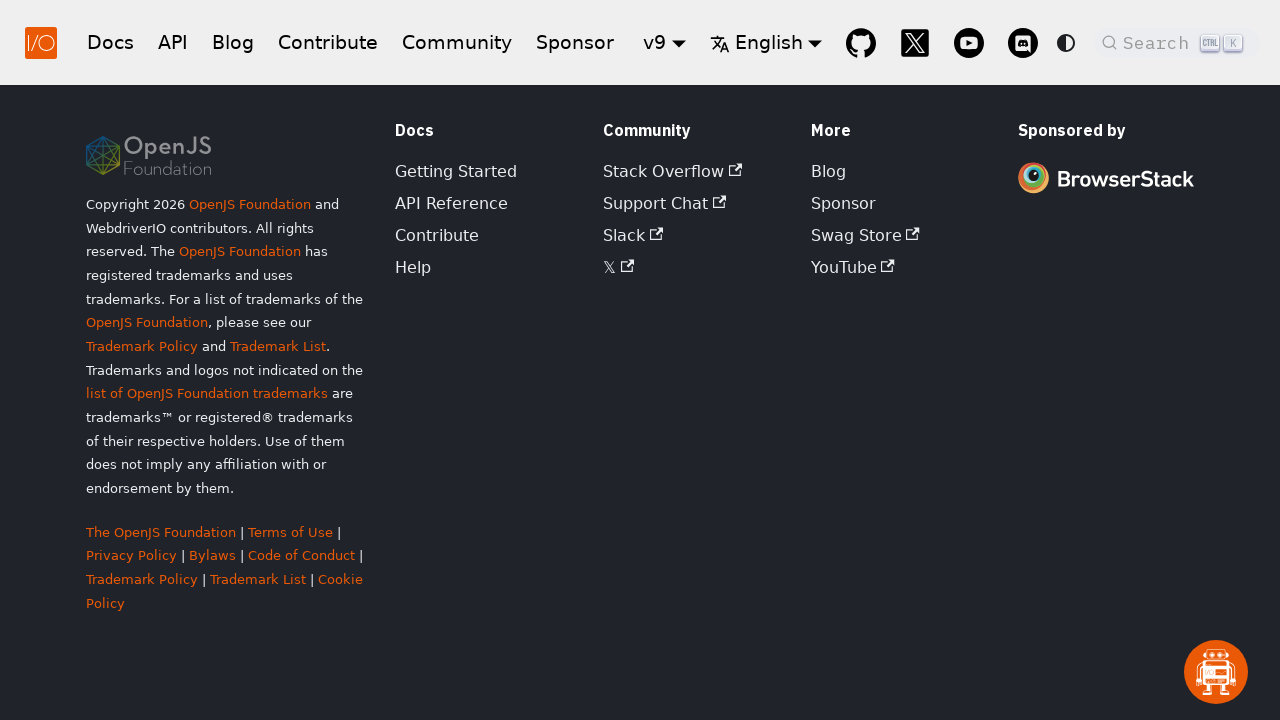

Evaluated scroll position after scrolling to footer
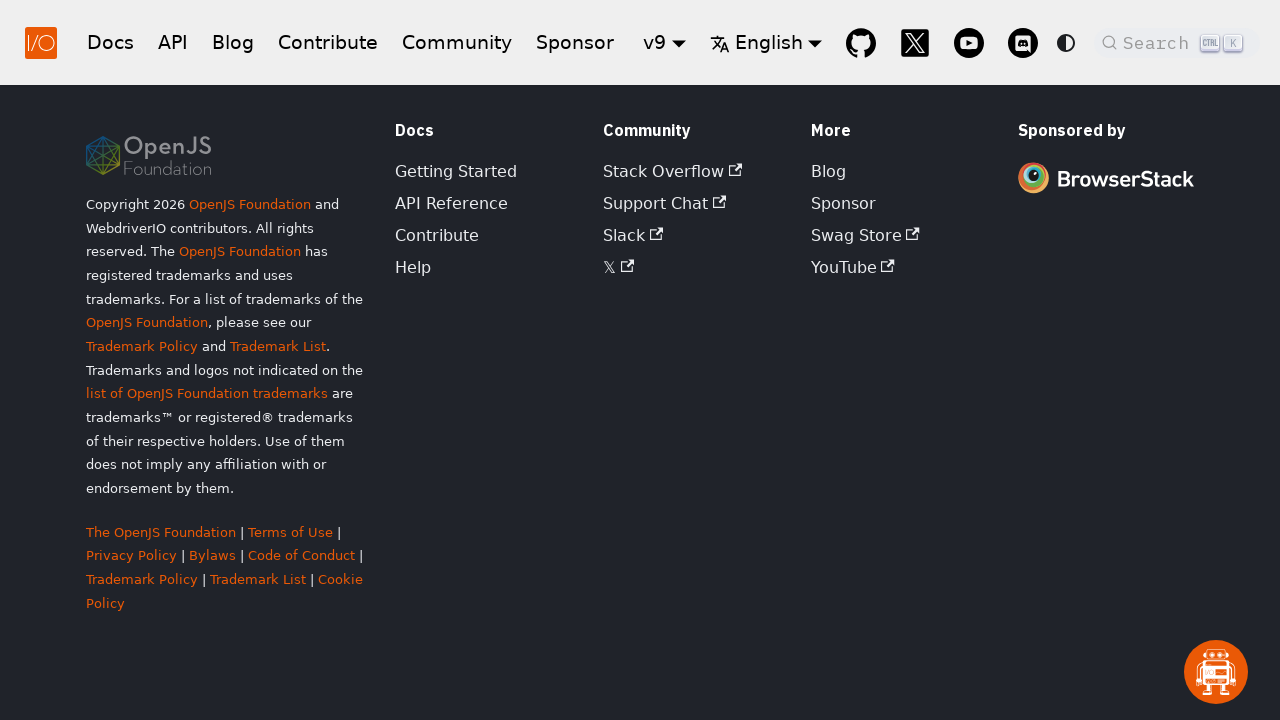

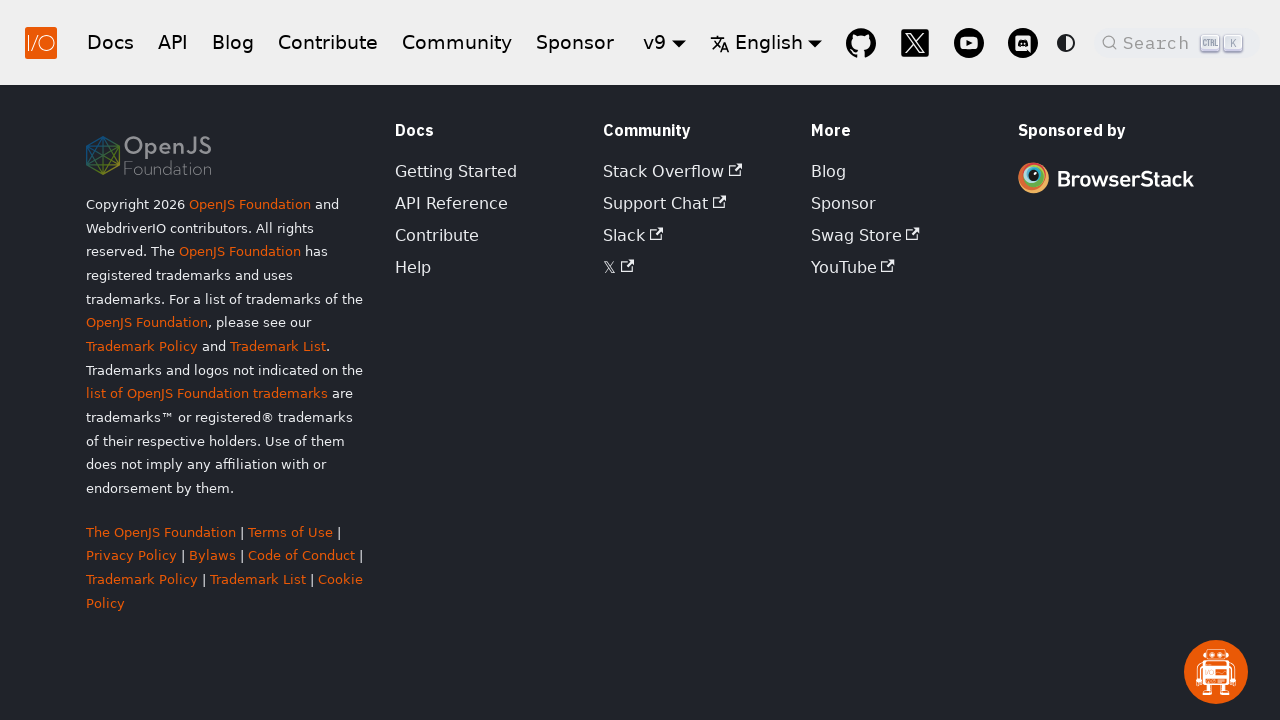